Tests that clear completed button is hidden when no items are completed

Starting URL: https://demo.playwright.dev/todomvc

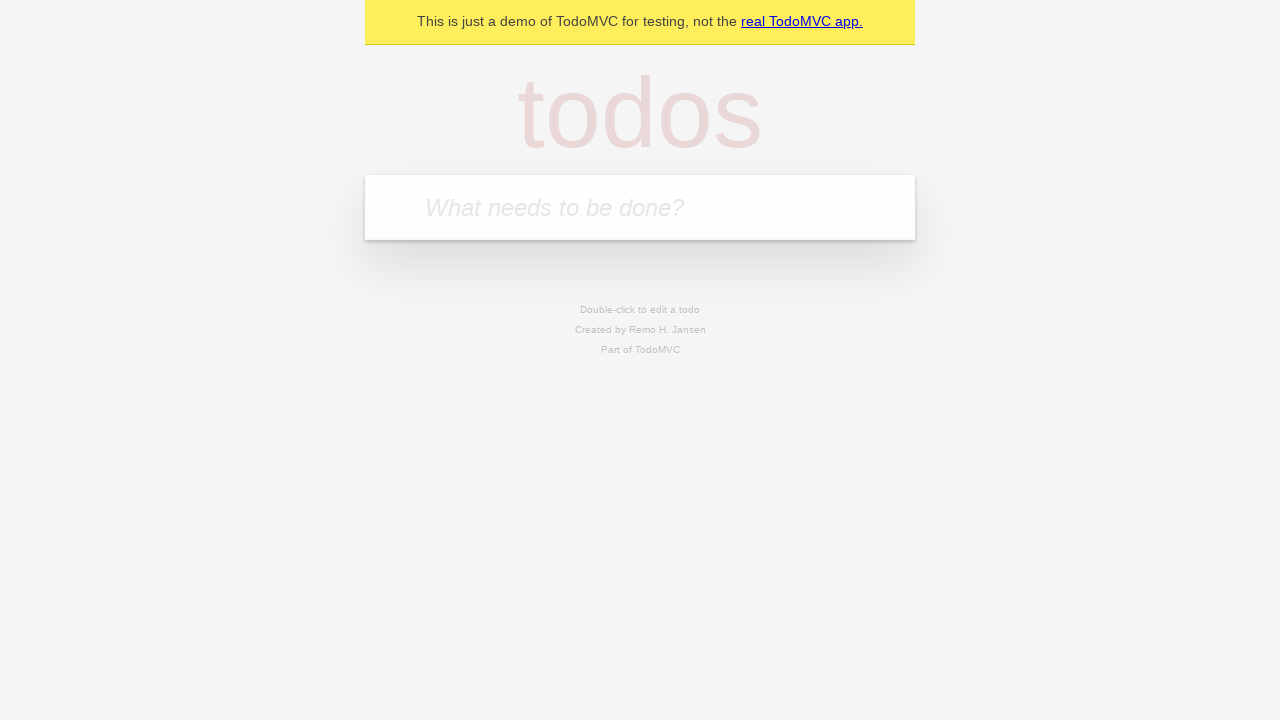

Filled new todo field with 'buy some cheese' on .new-todo
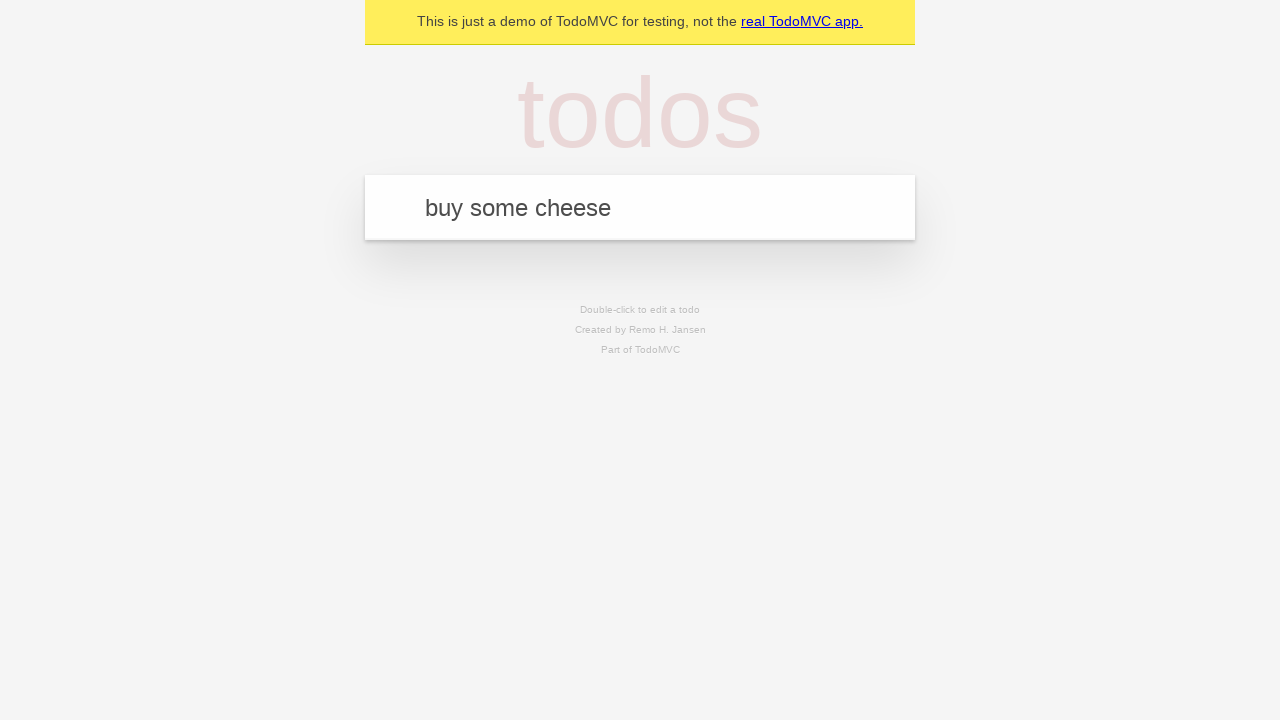

Pressed Enter to add first todo on .new-todo
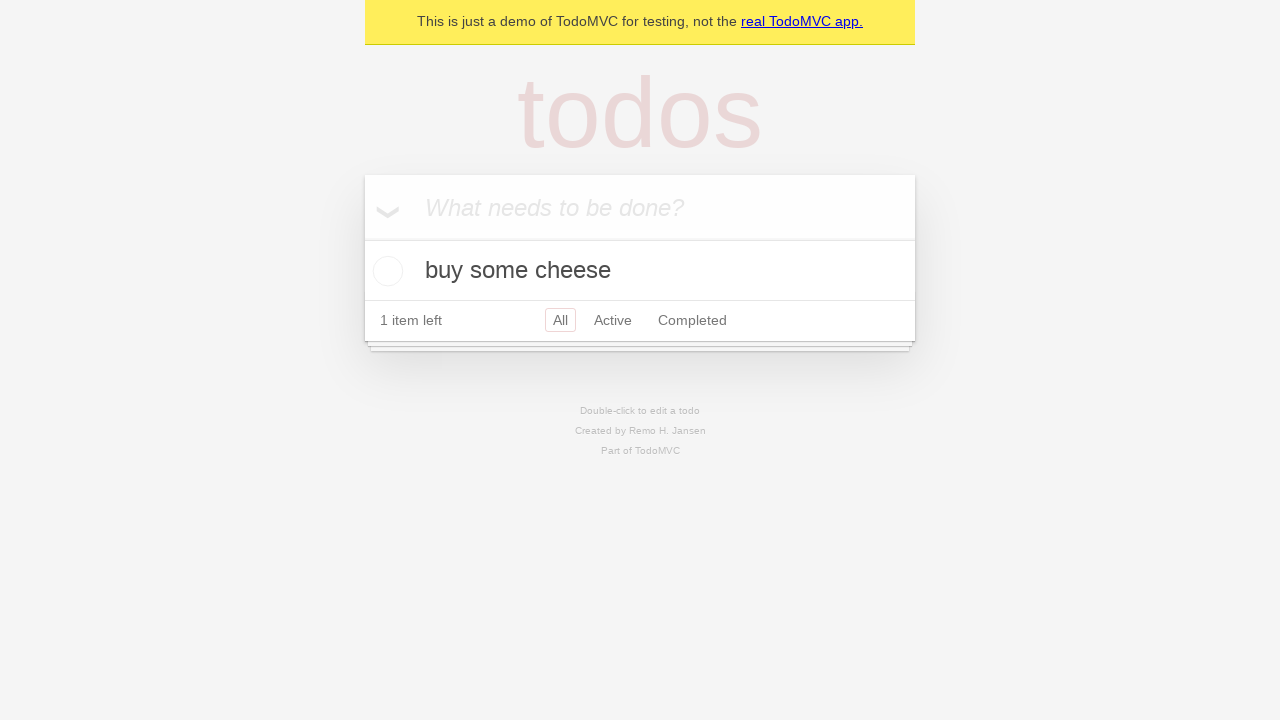

Filled new todo field with 'feed the cat' on .new-todo
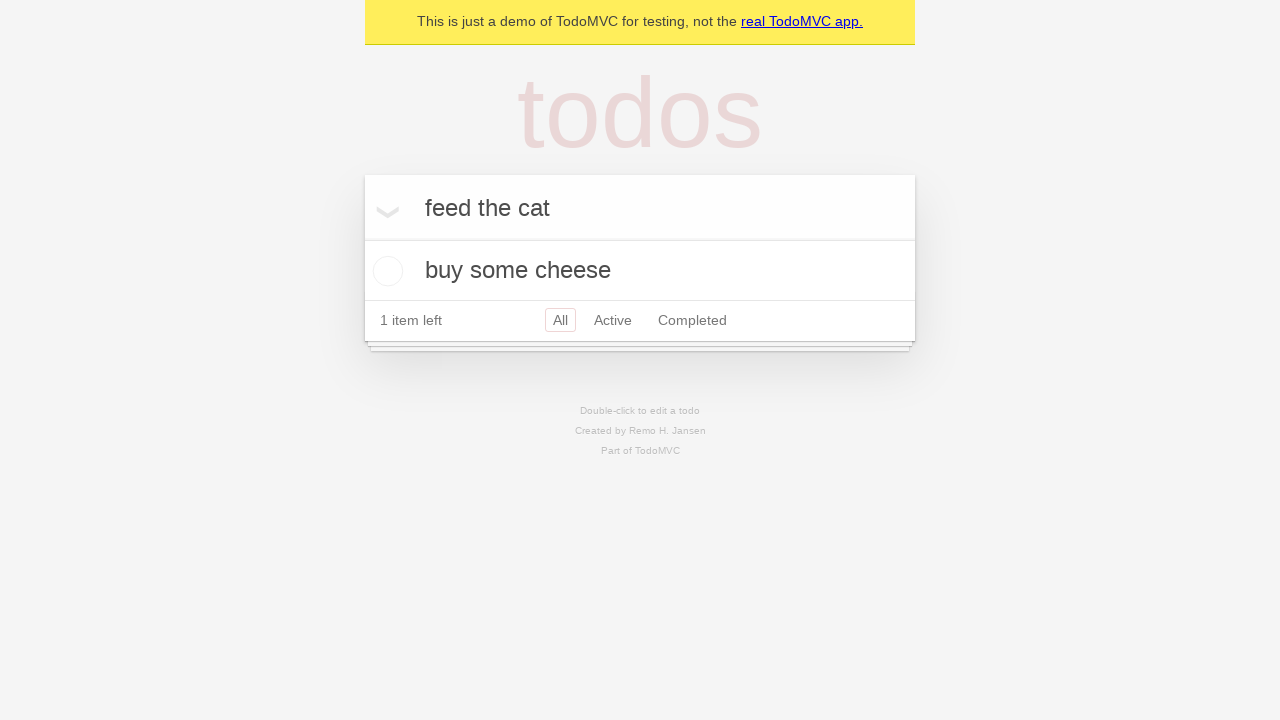

Pressed Enter to add second todo on .new-todo
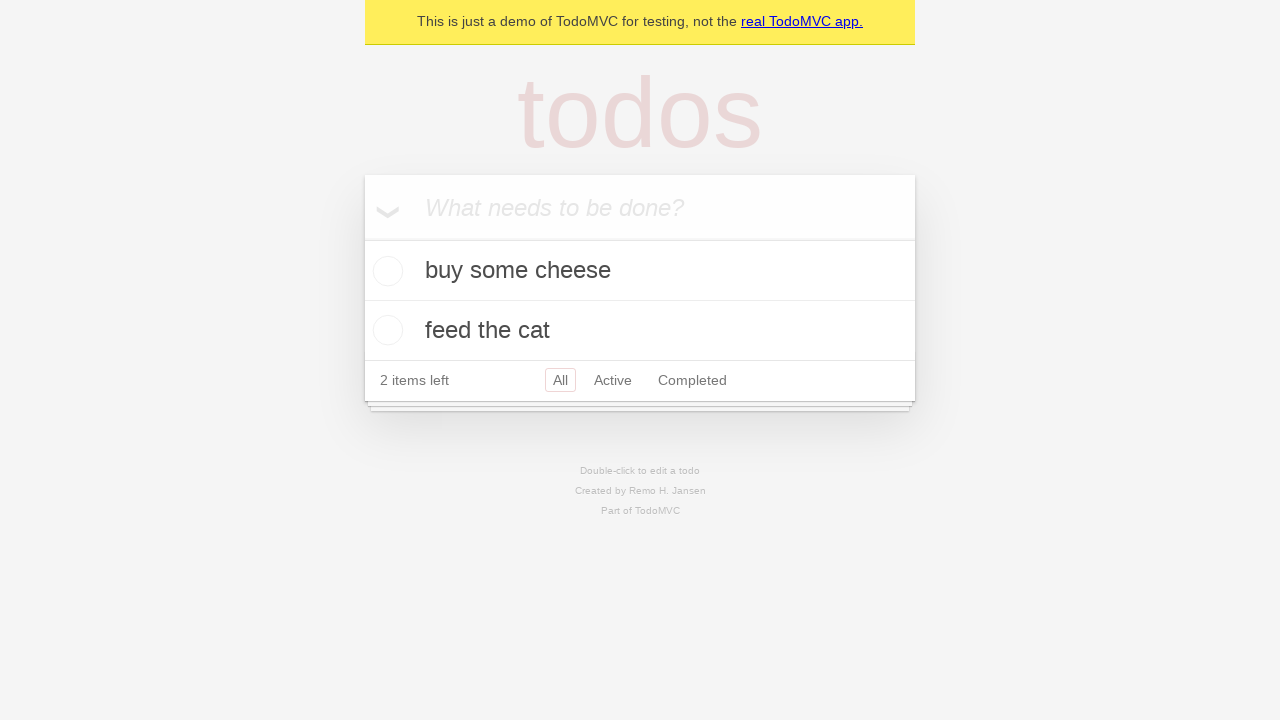

Filled new todo field with 'book a doctors appointment' on .new-todo
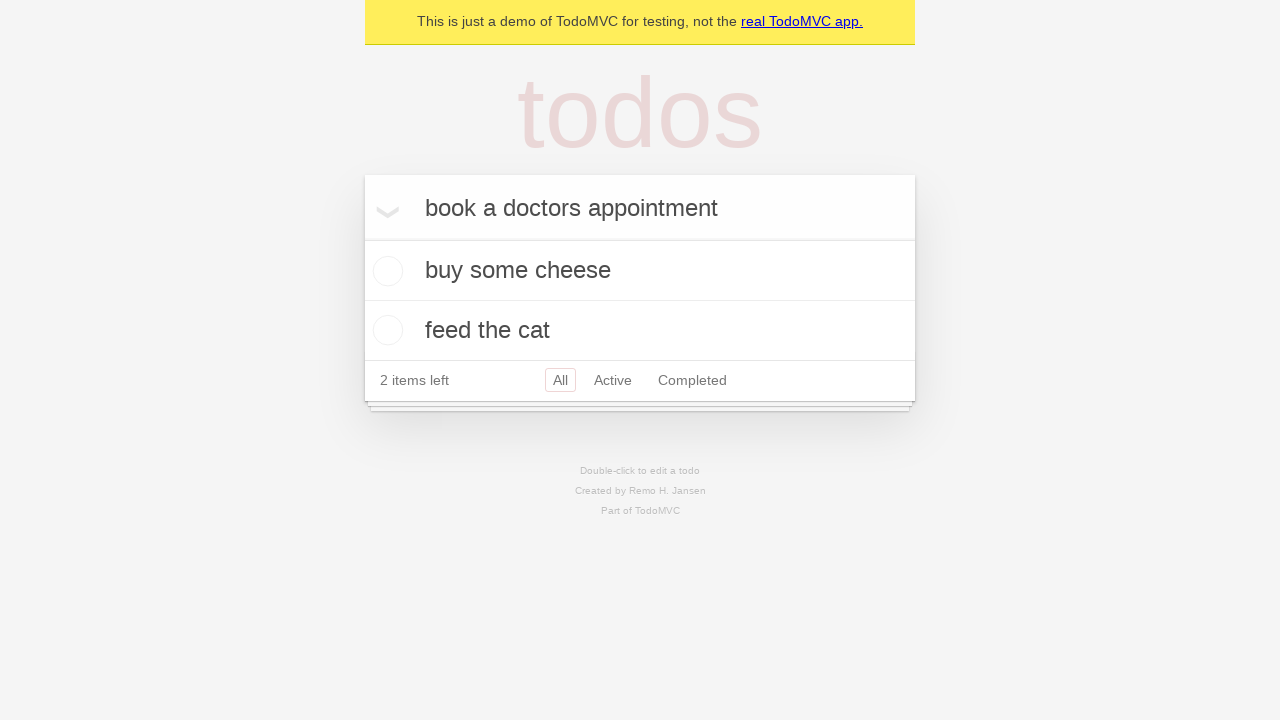

Pressed Enter to add third todo on .new-todo
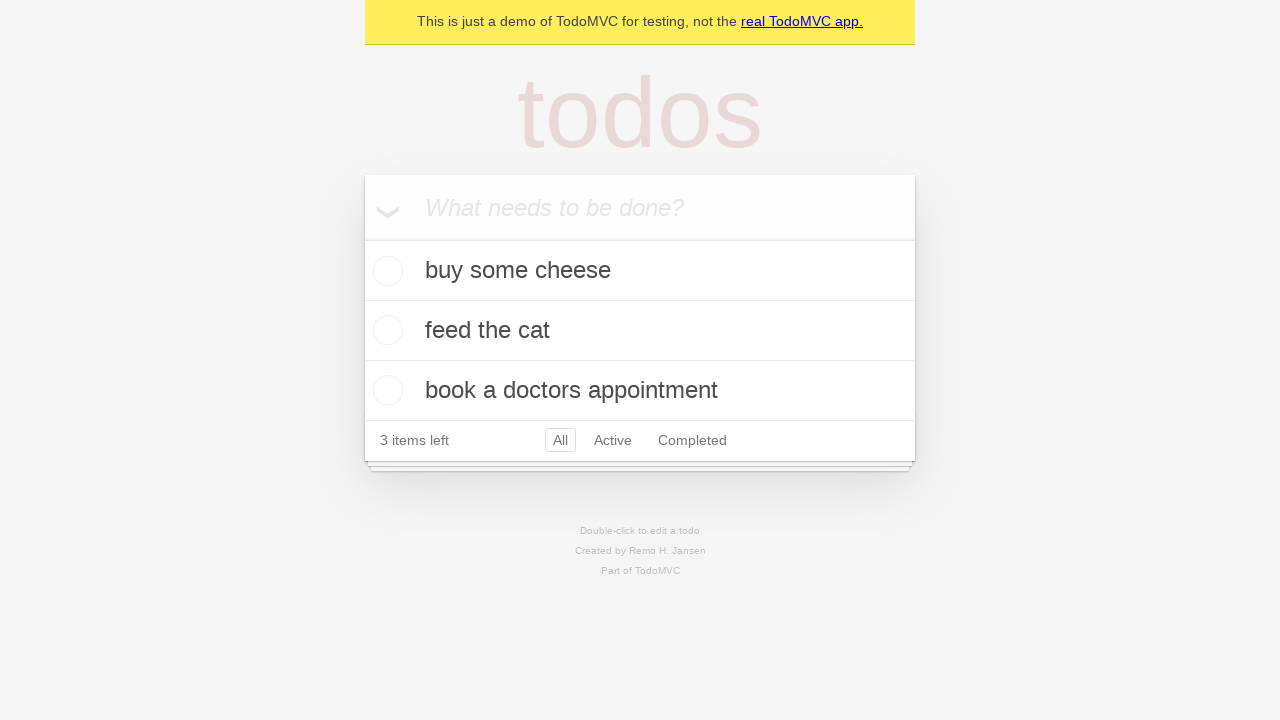

Checked the first todo as completed at (385, 271) on .todo-list li .toggle >> nth=0
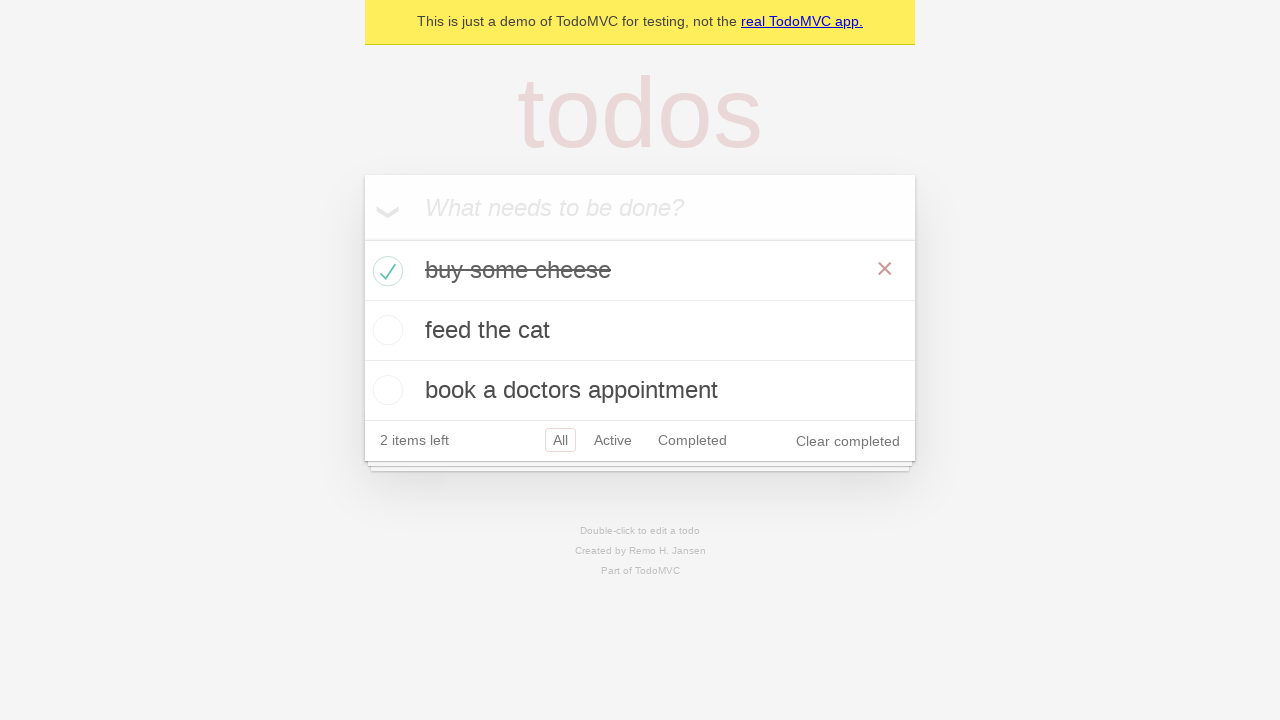

Clicked clear completed button at (848, 441) on .clear-completed
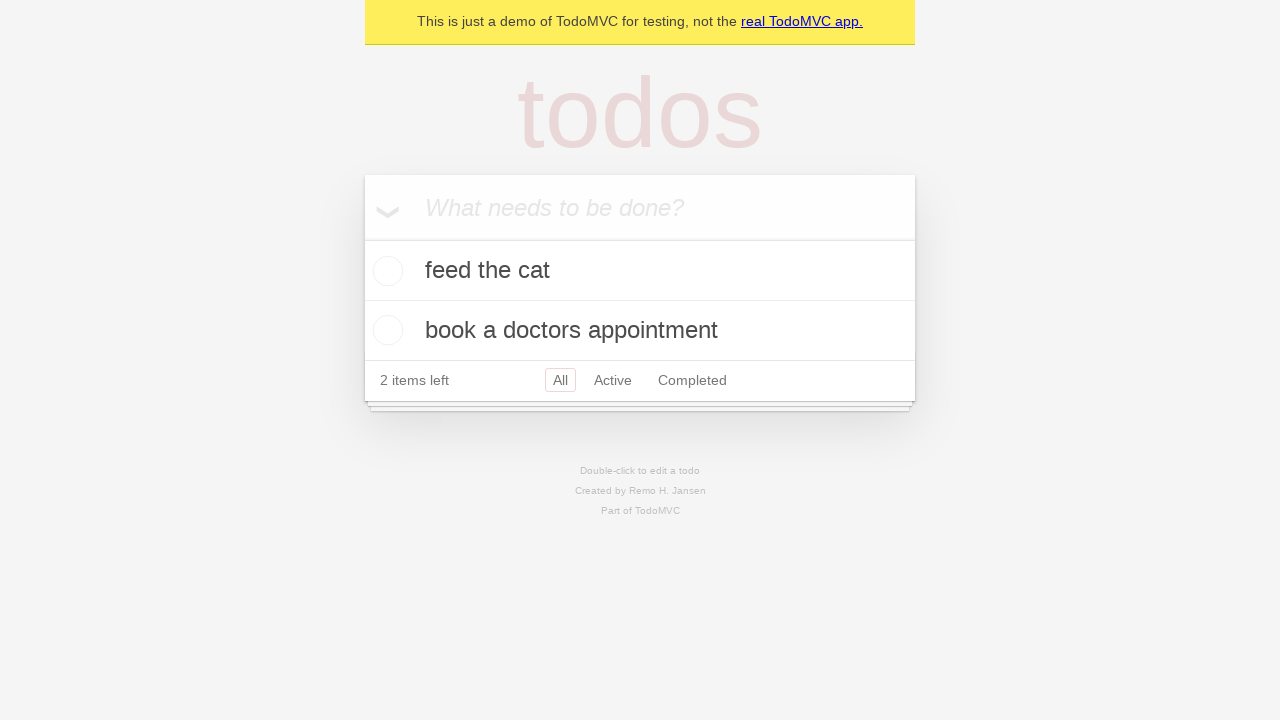

Clear completed button is hidden when no items are completed
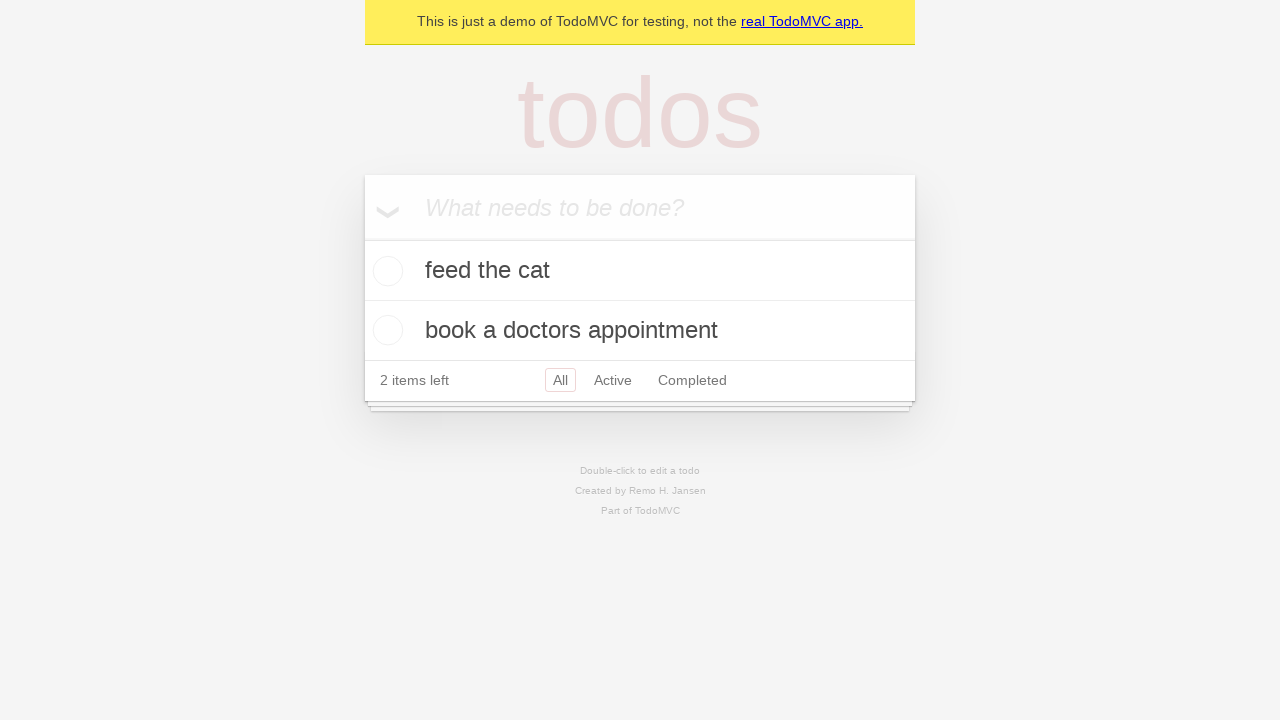

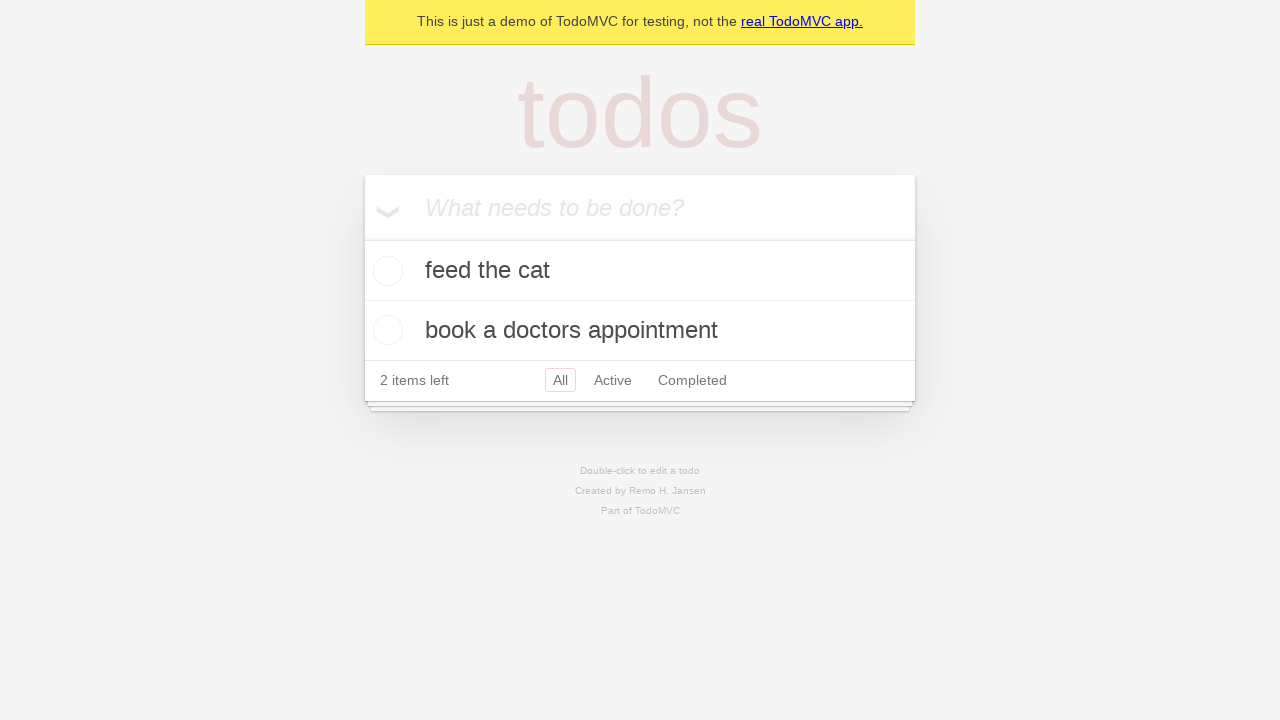